Tests GitHub search functionality by searching for a specific repository, clicking on the repository link, and verifying the Issues tab is displayed correctly.

Starting URL: https://github.com

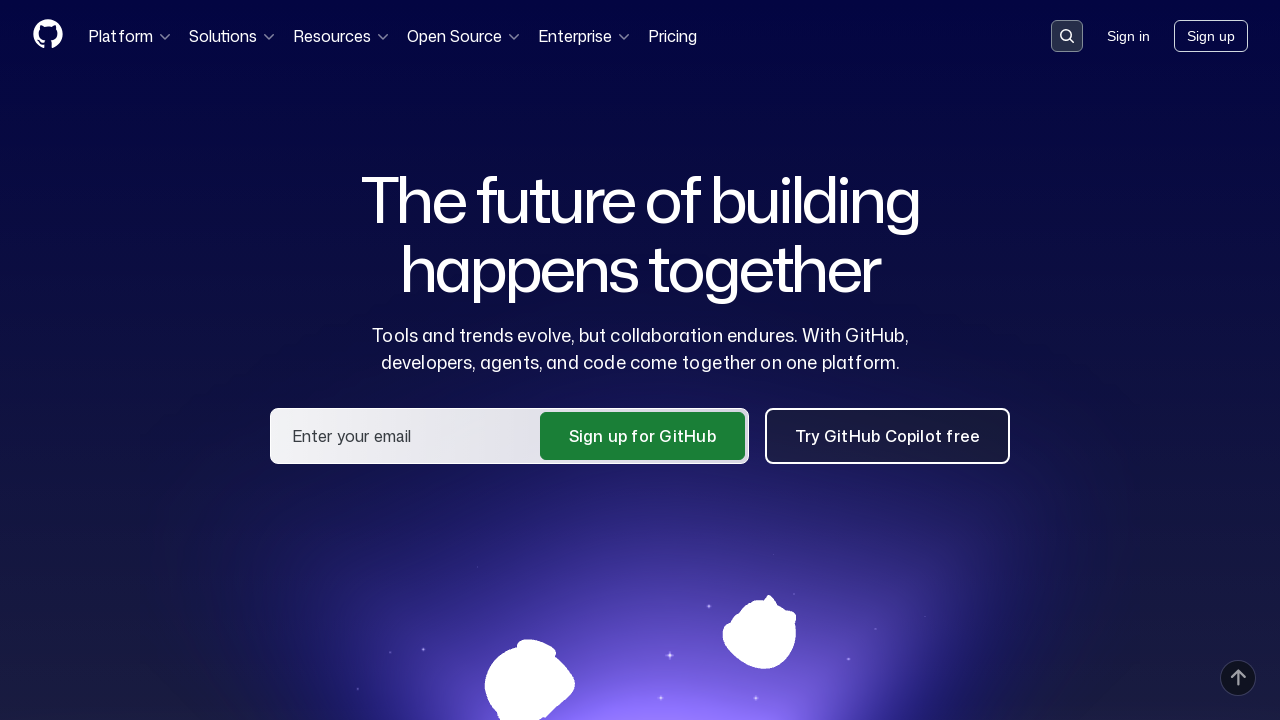

Clicked on the search input field at (1067, 36) on .search-input
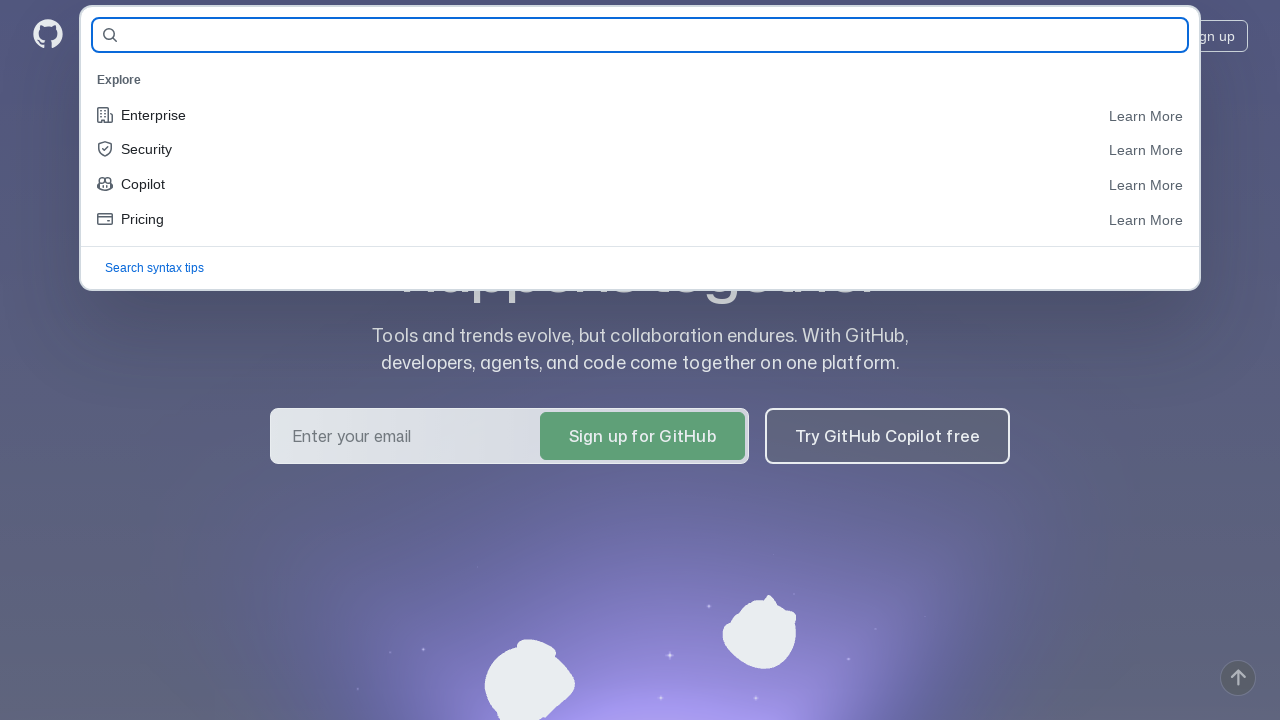

Filled search field with repository name 'anstasiatum/qa-guru-homework' on #query-builder-test
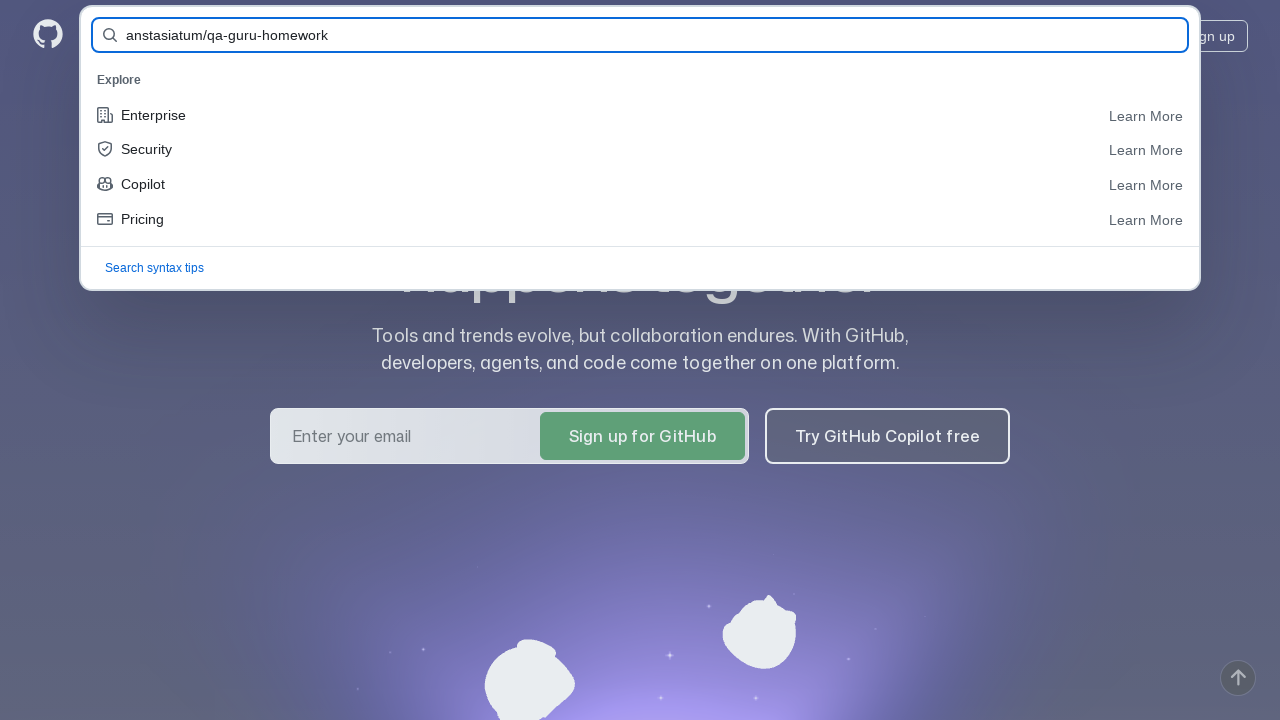

Pressed Enter to search for the repository on #query-builder-test
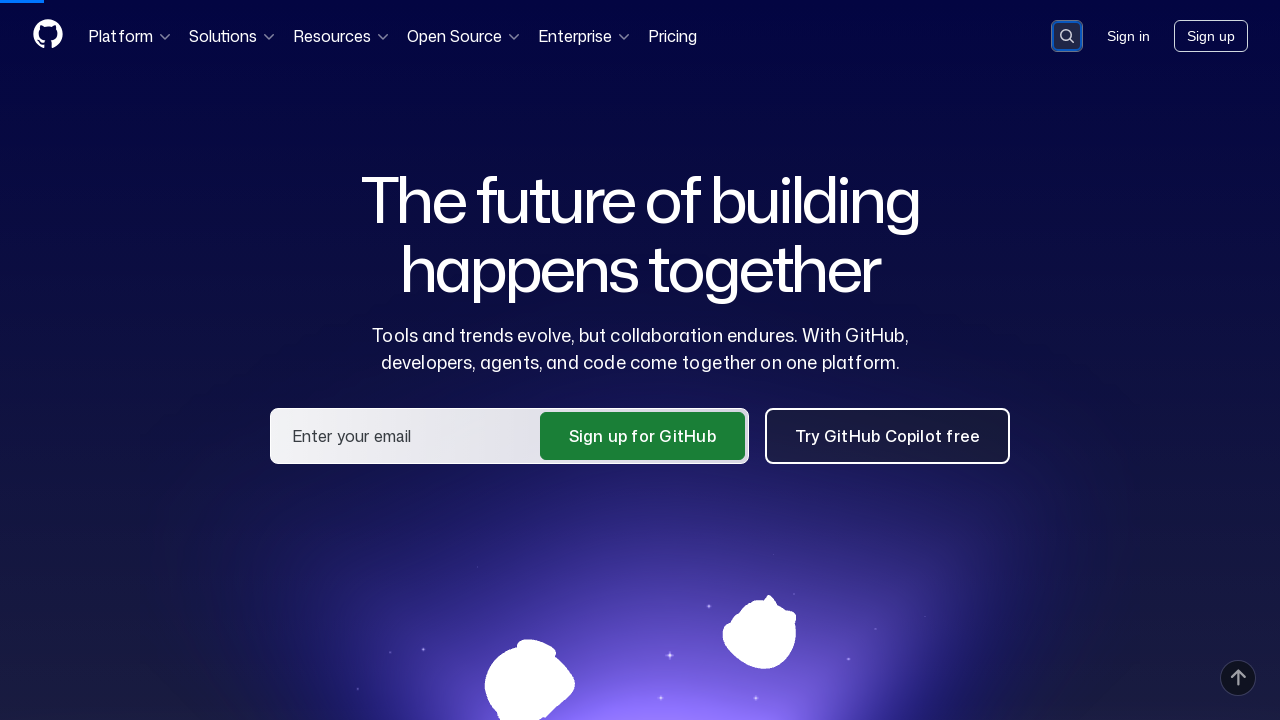

Clicked on the repository link 'anstasiatum/qa-guru-homework' from search results at (489, 161) on a:has-text('anstasiatum/qa-guru-homework')
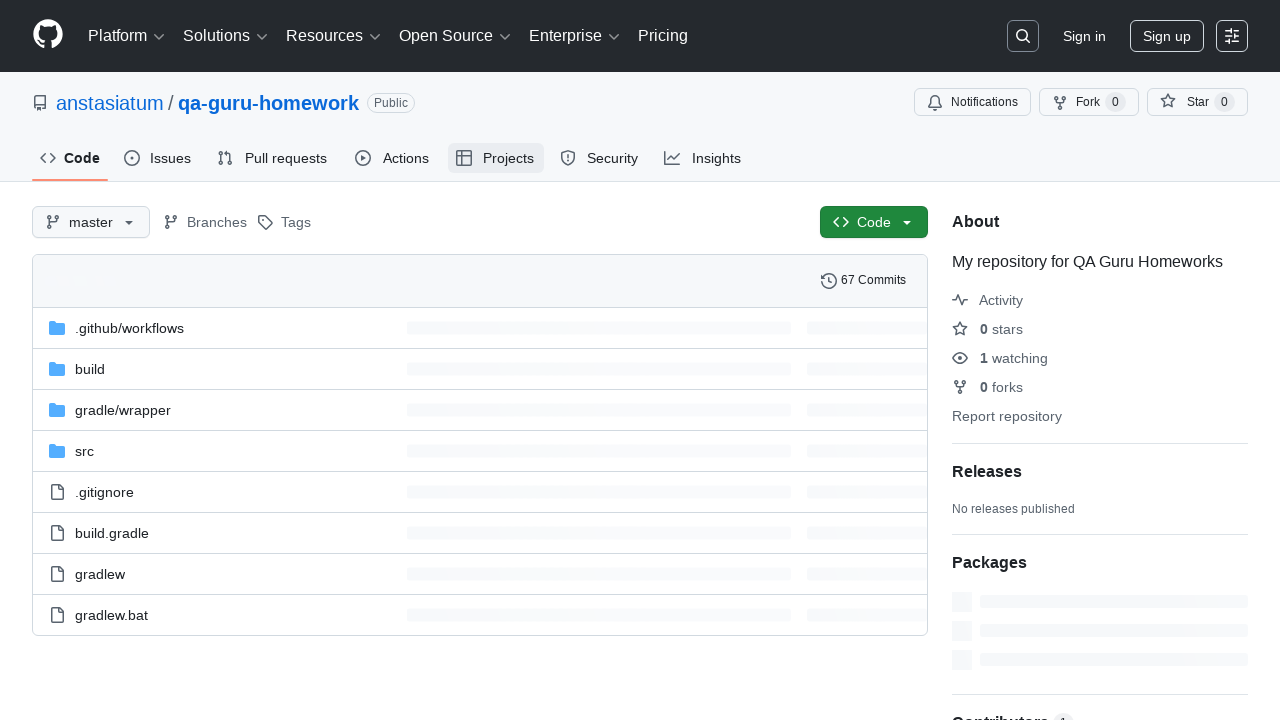

Waited for Issues tab to load
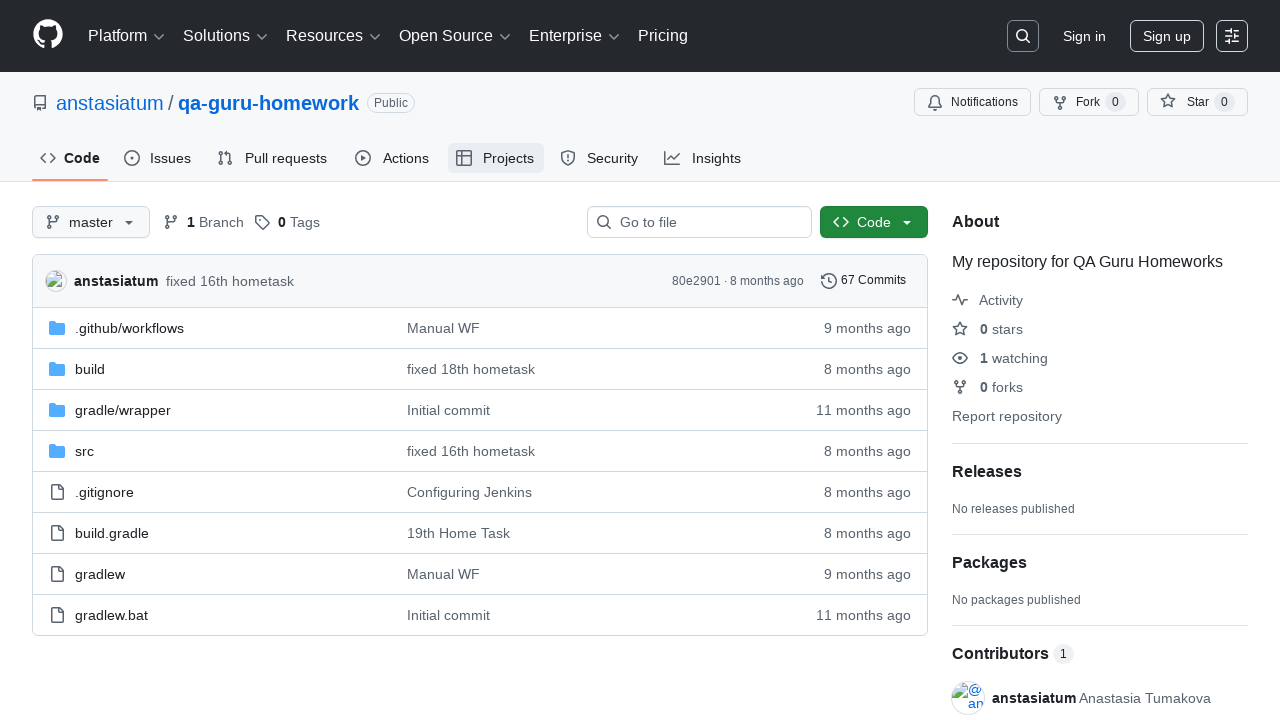

Located the Issues tab element
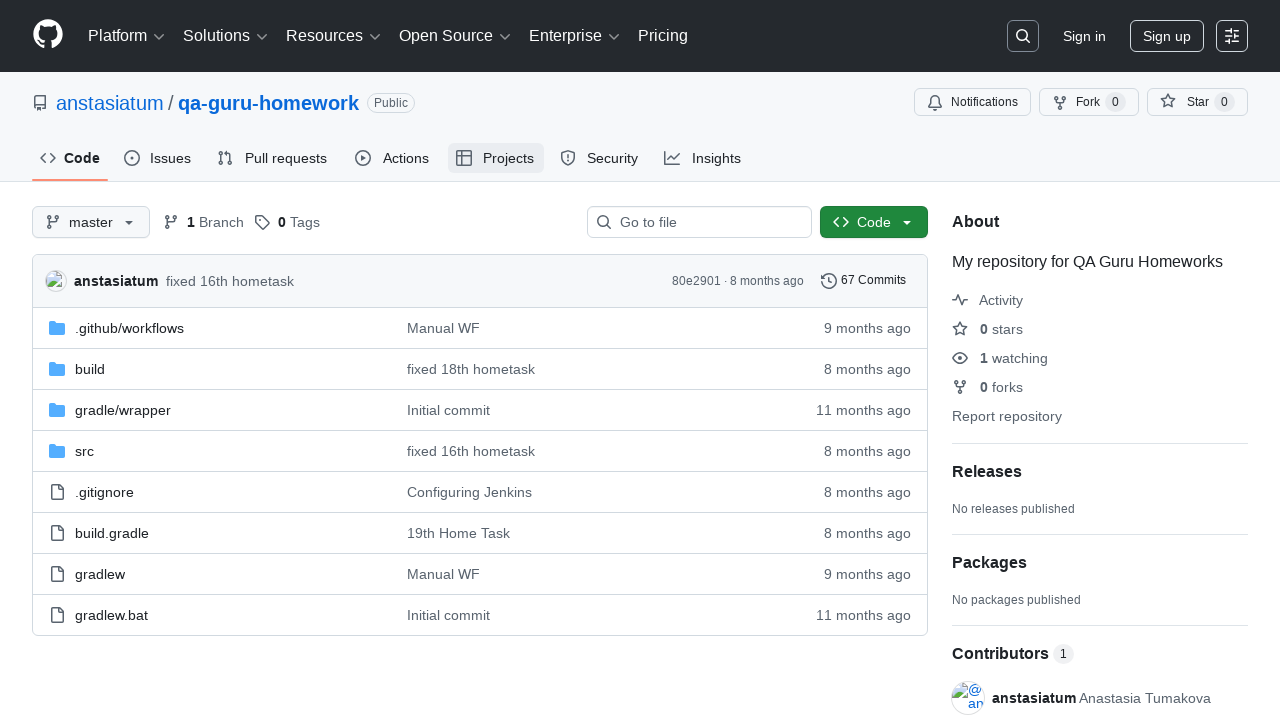

Verified that 'Issues' text is present in the Issues tab
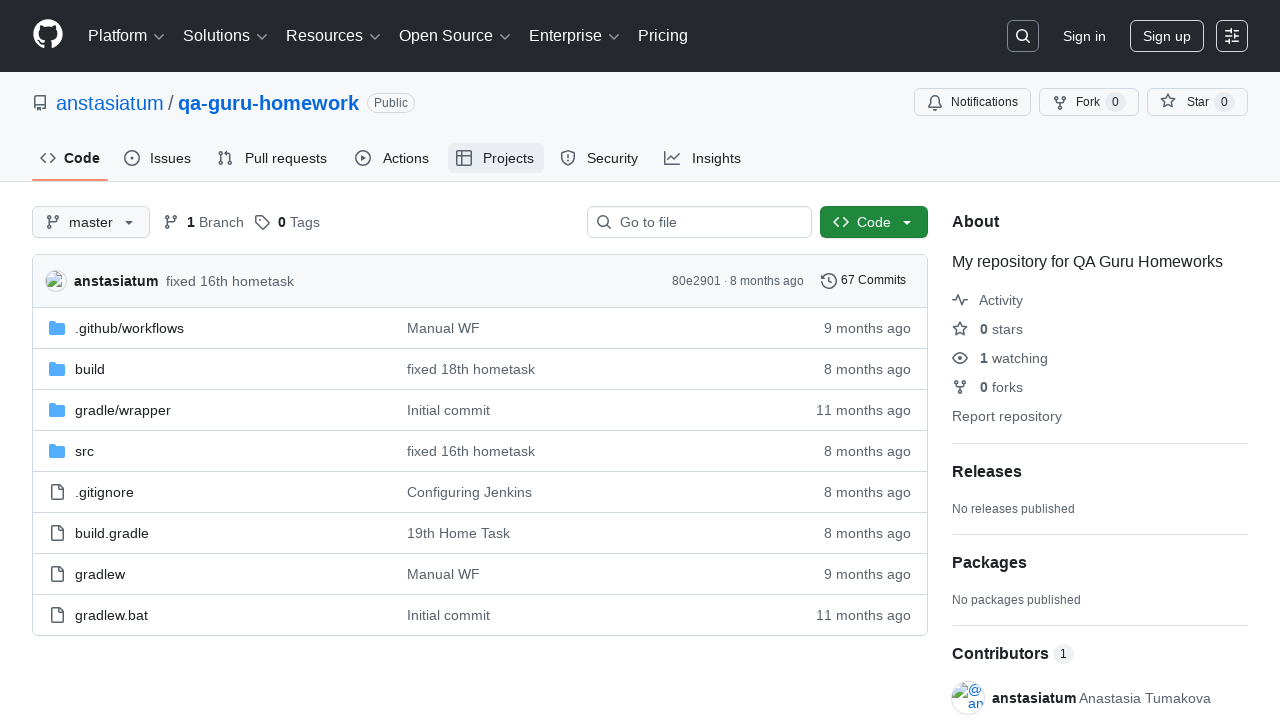

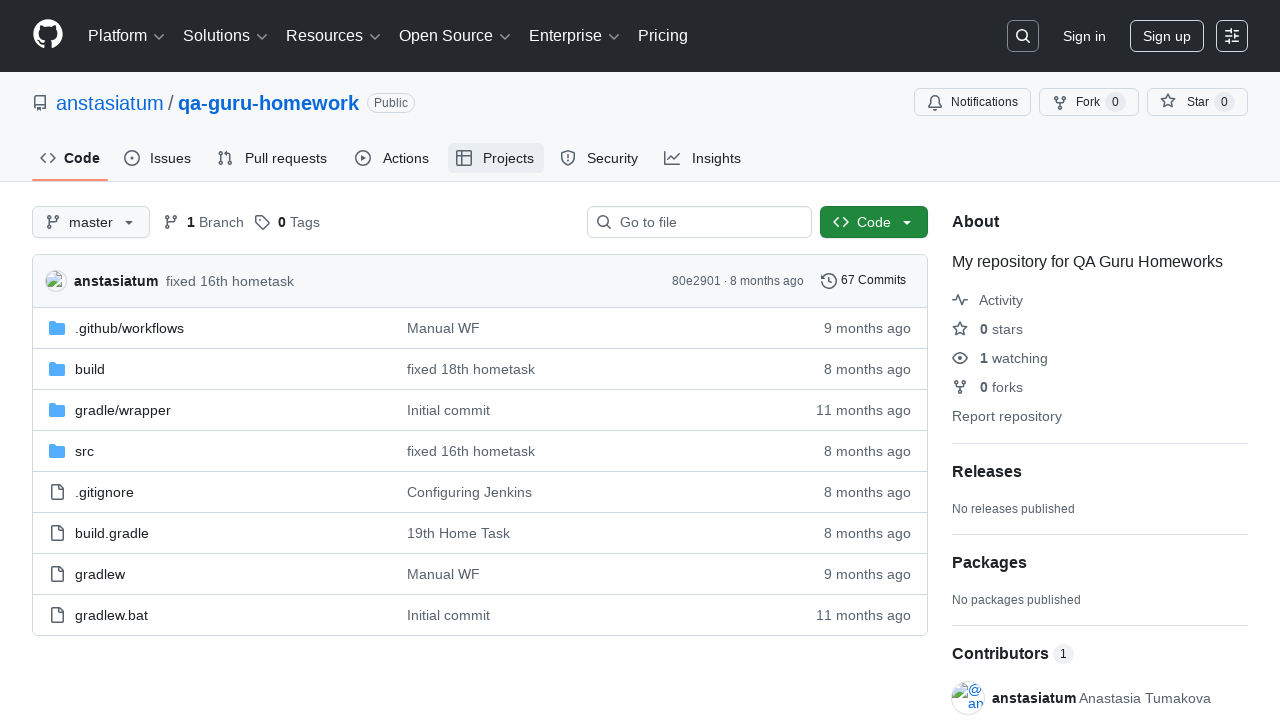